Tests page scrolling functionality by scrolling to the bottom of the page and then back to the top using JavaScript execution

Starting URL: https://testautomationpractice.blogspot.com/

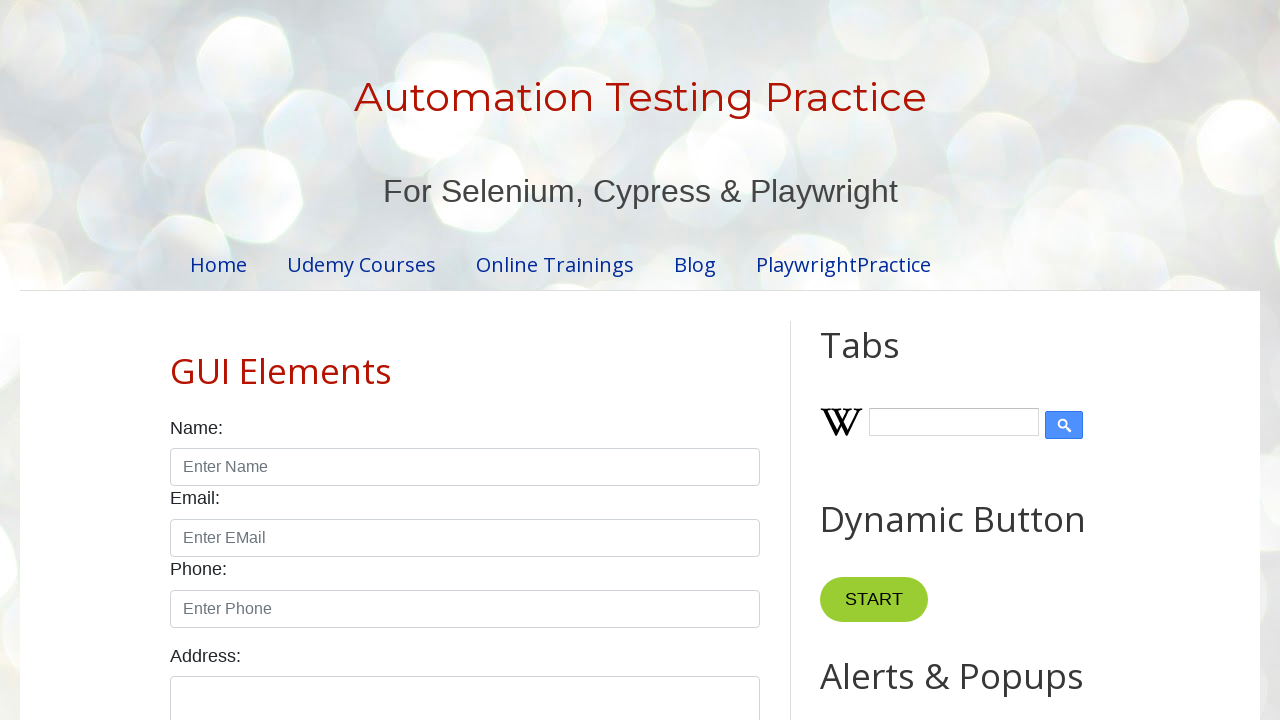

Scrolled to the bottom of the page using JavaScript
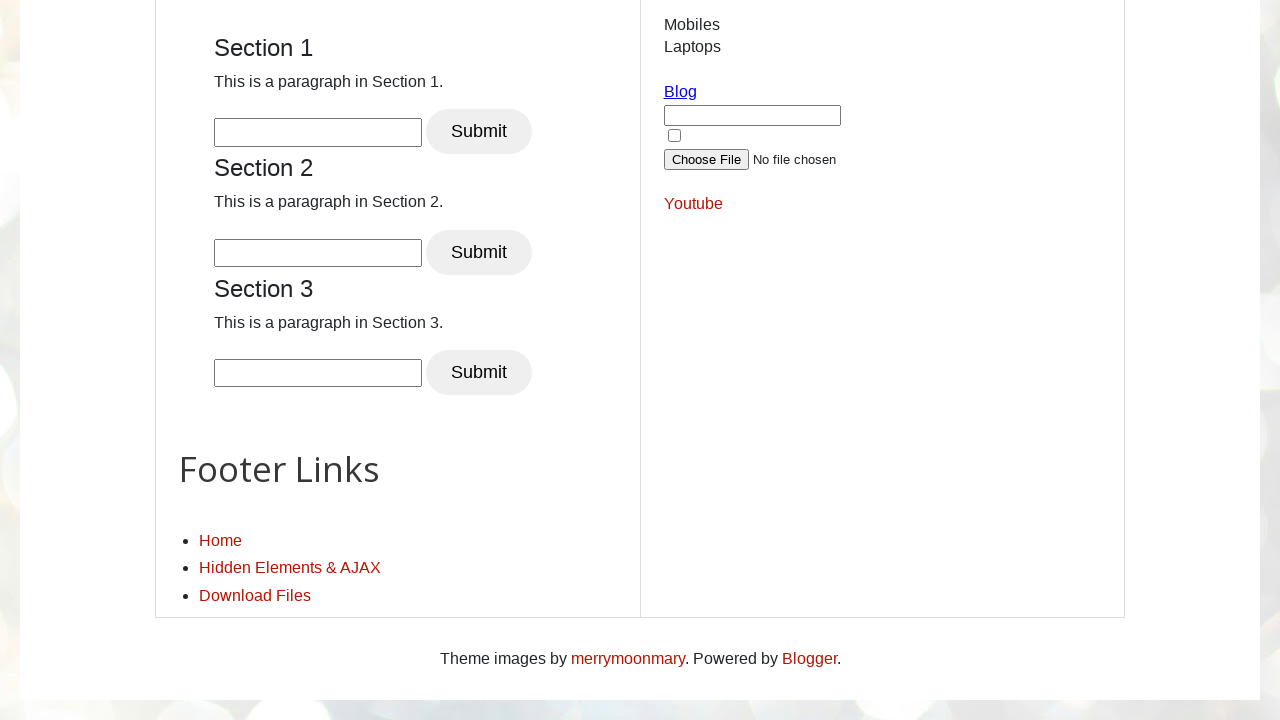

Waited 500ms for scroll animation to complete
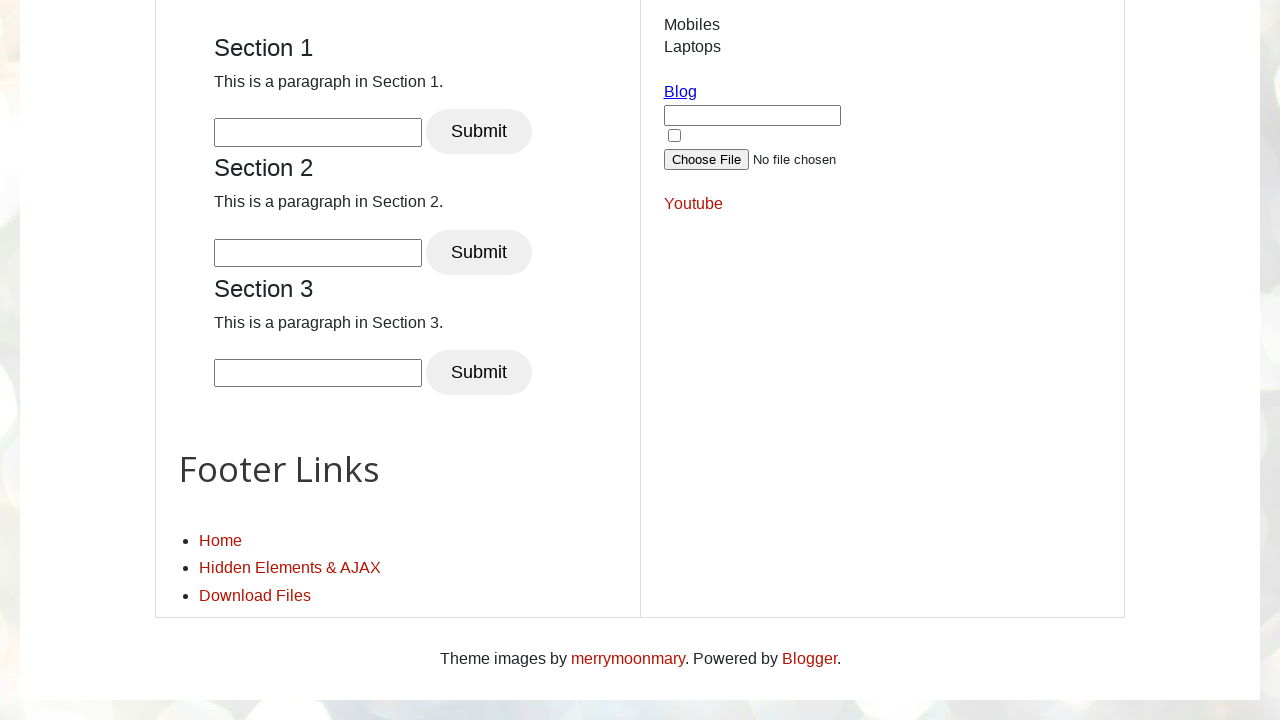

Scrolled back to the top of the page using JavaScript
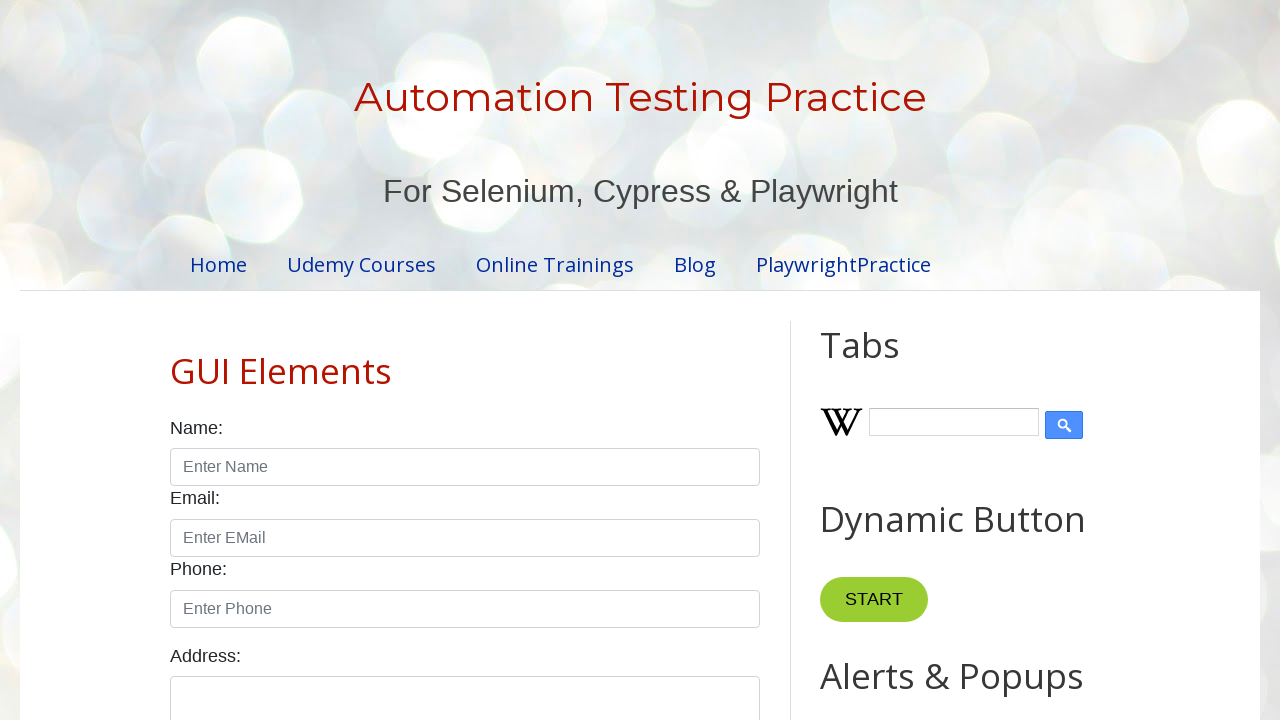

Waited 500ms for scroll animation to complete
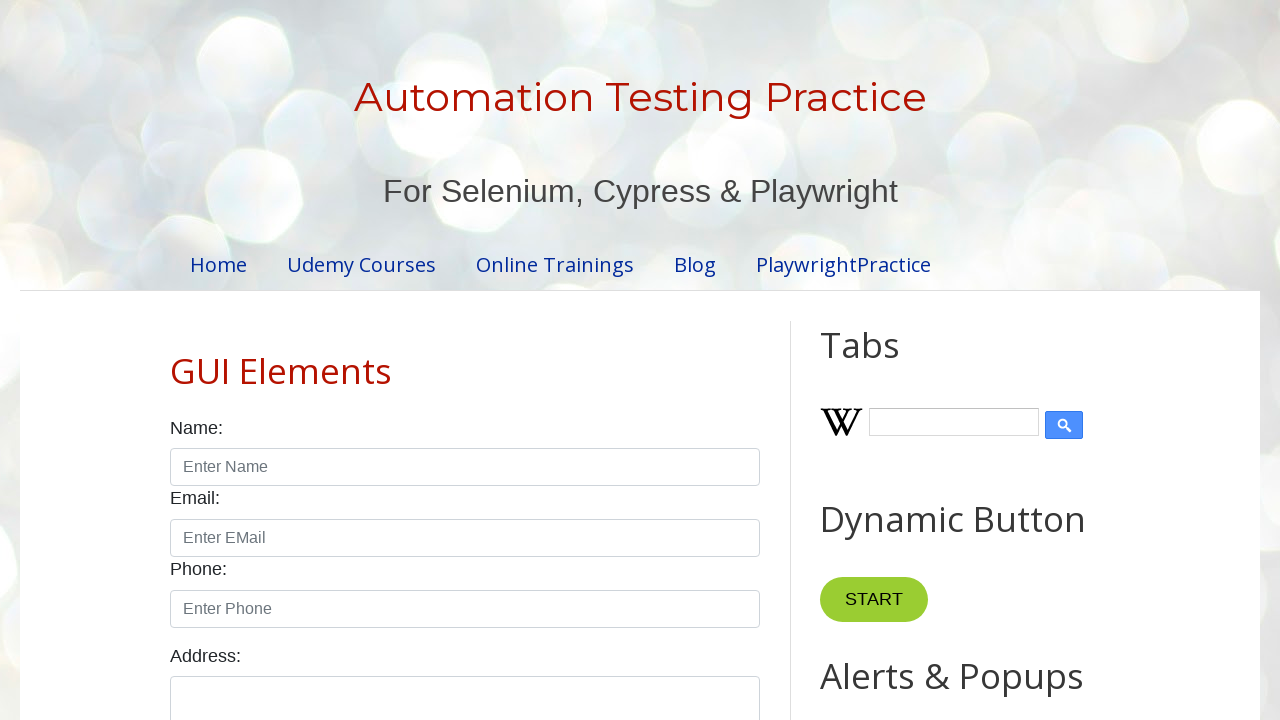

Verified page scrolled back to top by confirming 'Pagination Web Table' heading is visible
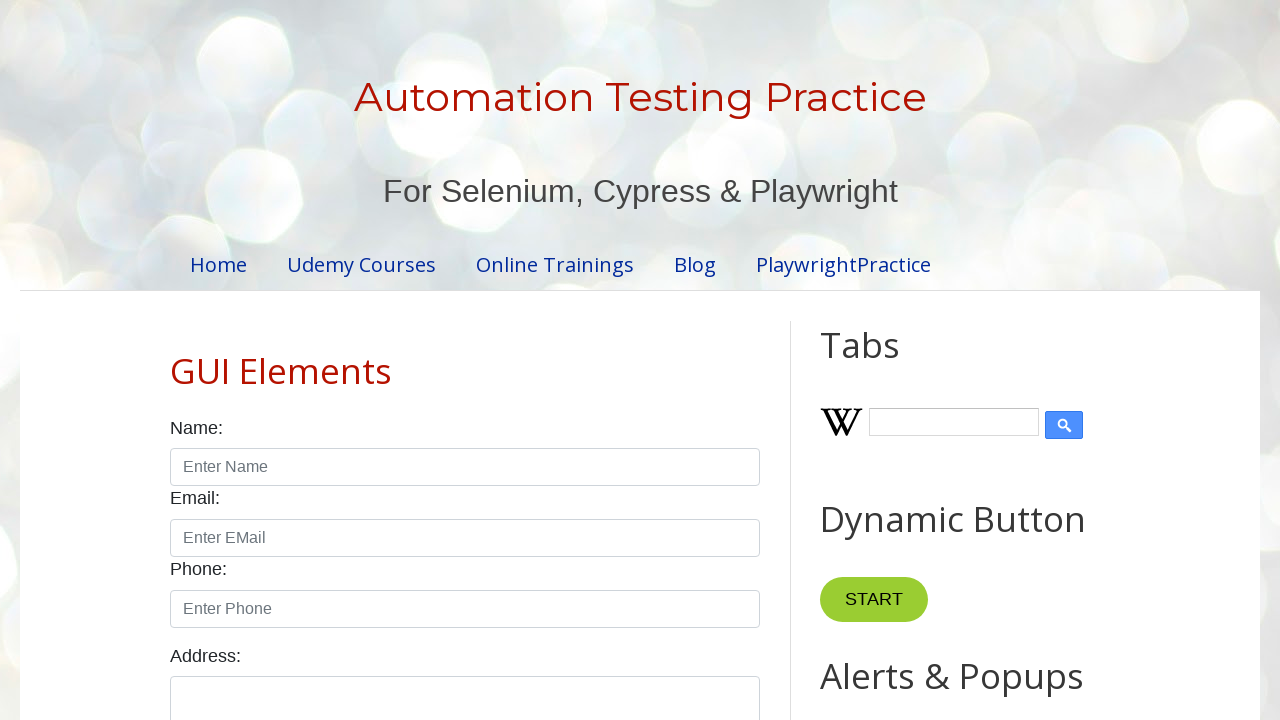

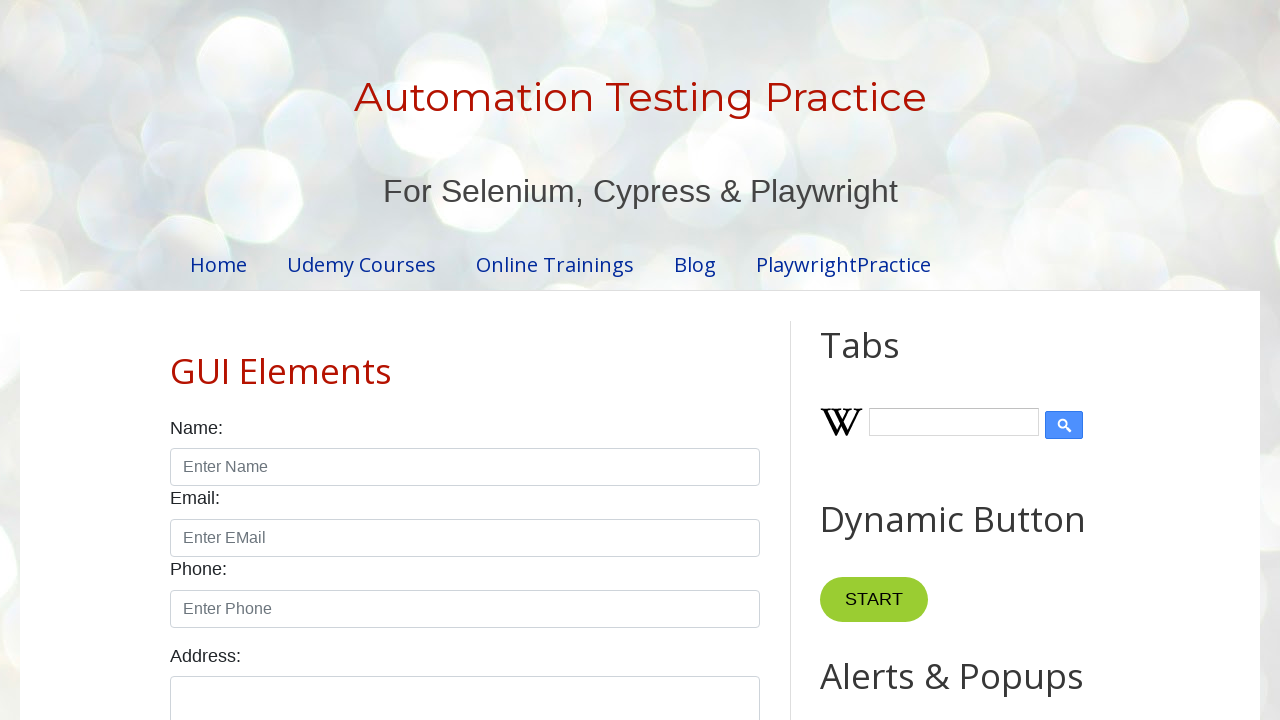